Tests infinite scroll functionality by using JavaScript to scroll to bottom 10 times and verifying new paragraphs load each time

Starting URL: https://the-internet.herokuapp.com/infinite_scroll

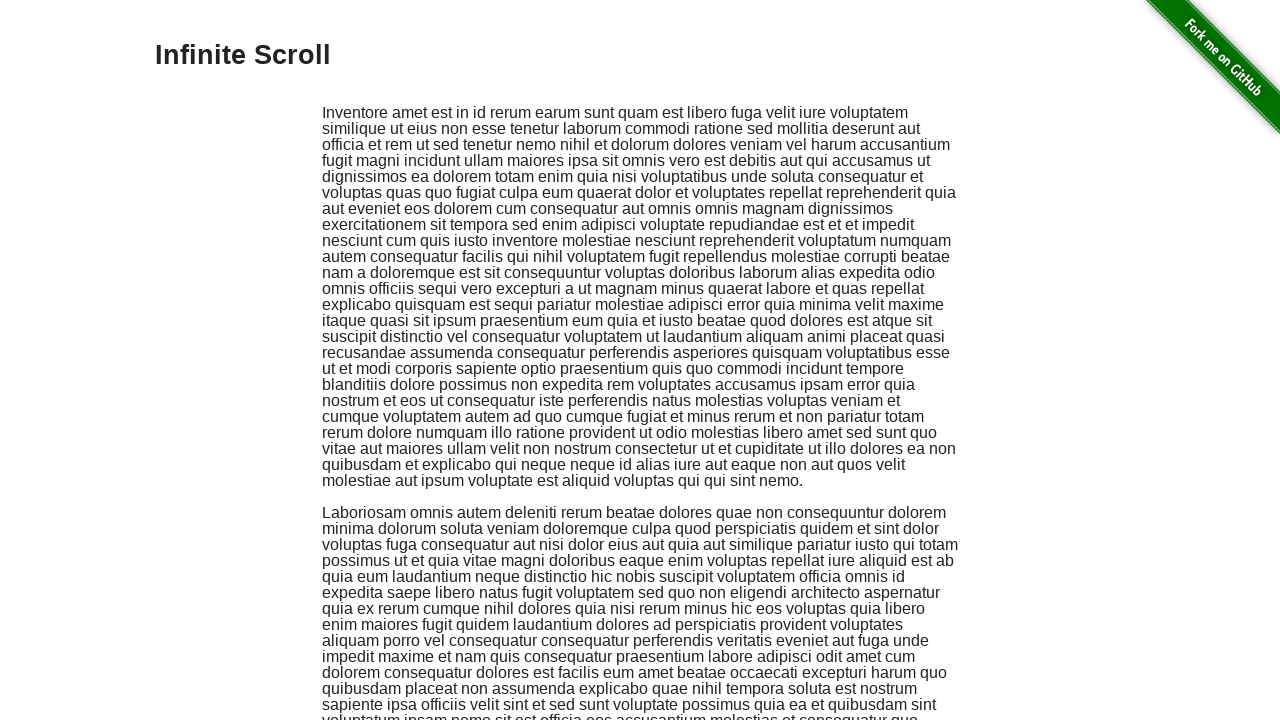

Waited for initial paragraphs with class 'jscroll-added' to load
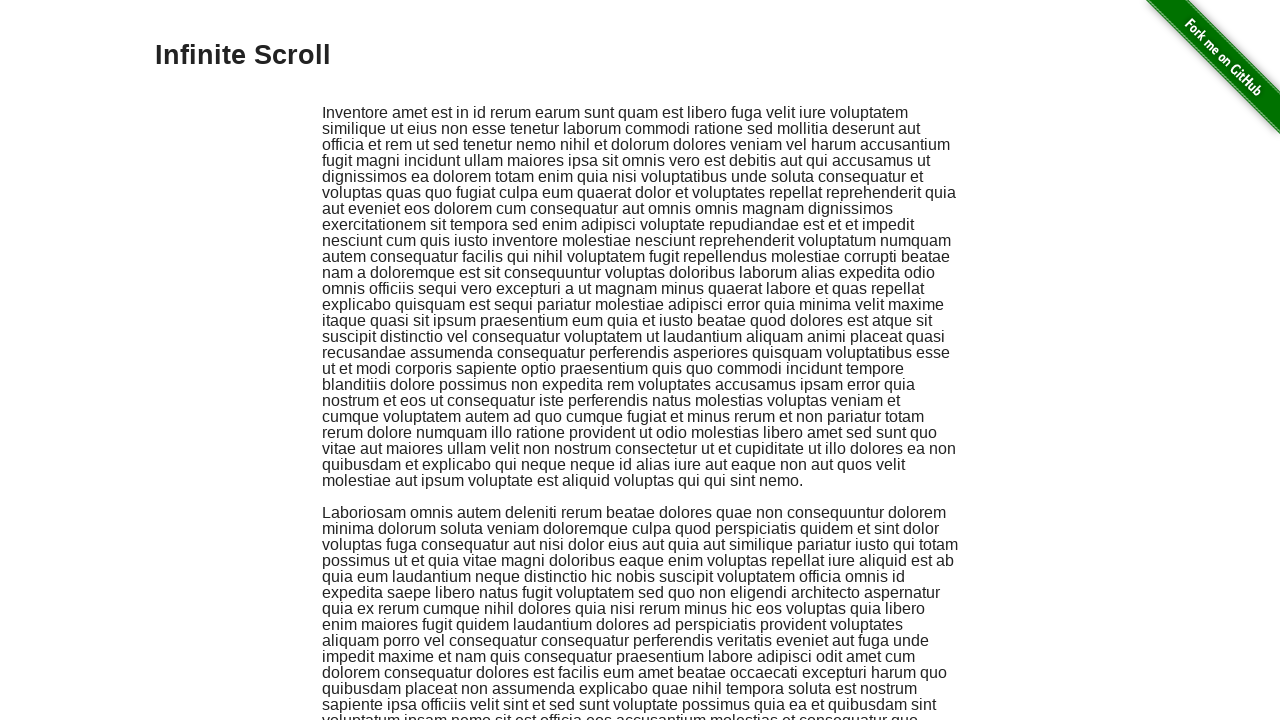

Retrieved current paragraph count: 2
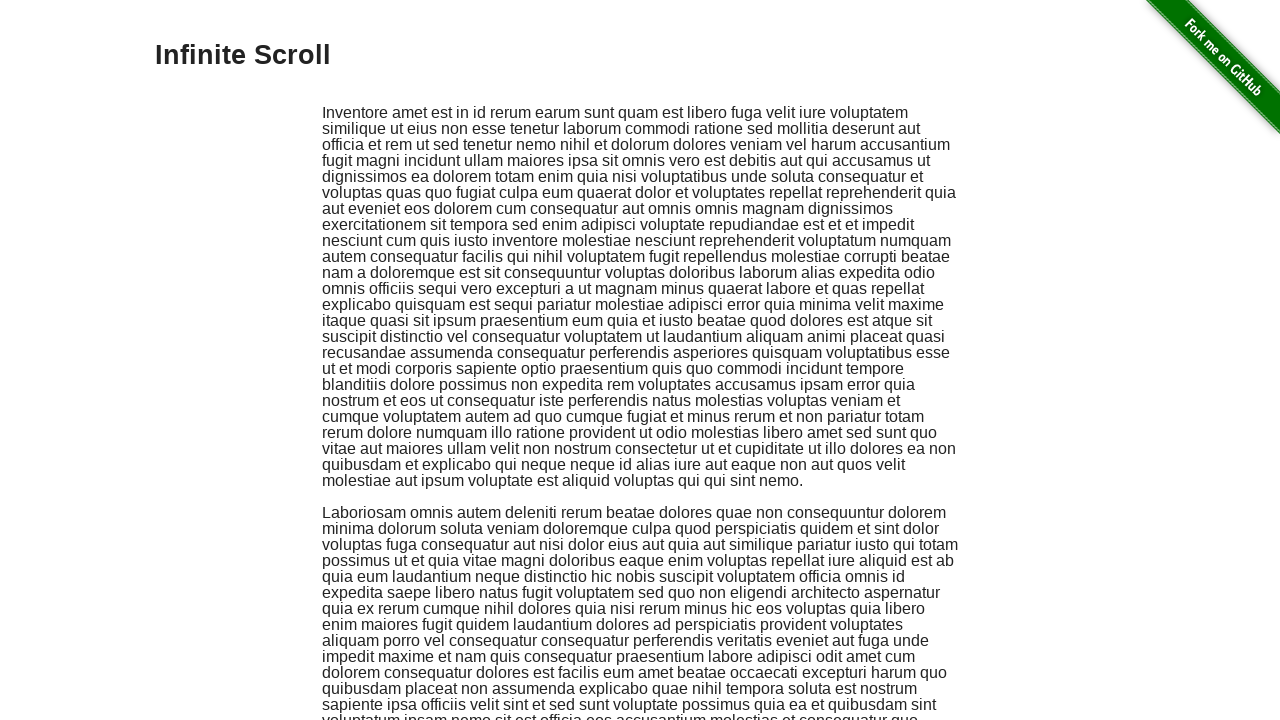

Scrolled to bottom of page using JavaScript
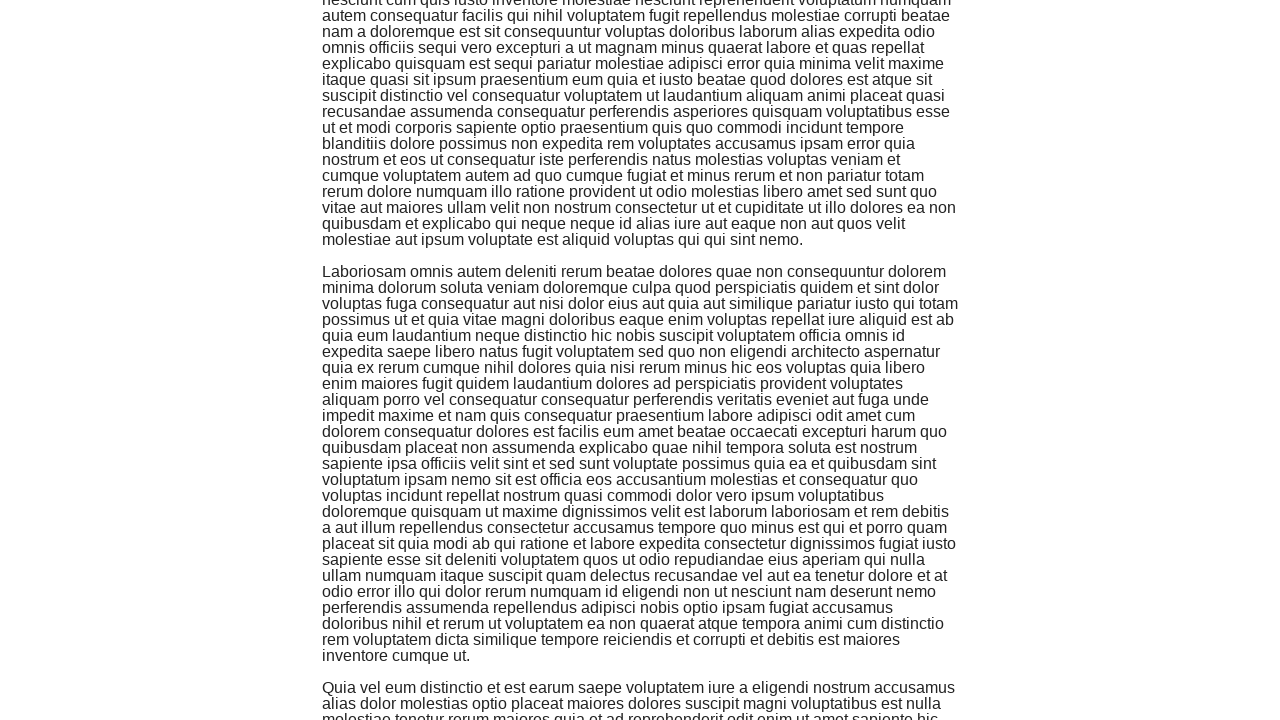

New paragraphs loaded, count increased from 2
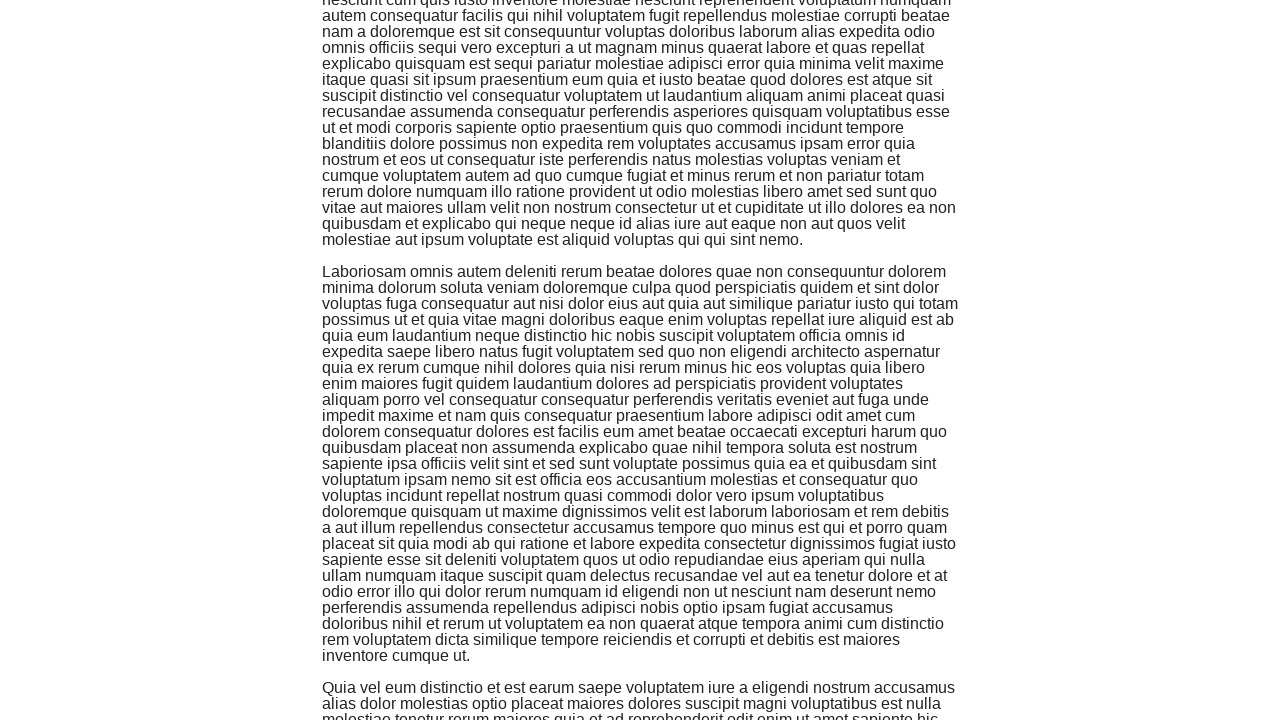

Retrieved current paragraph count: 3
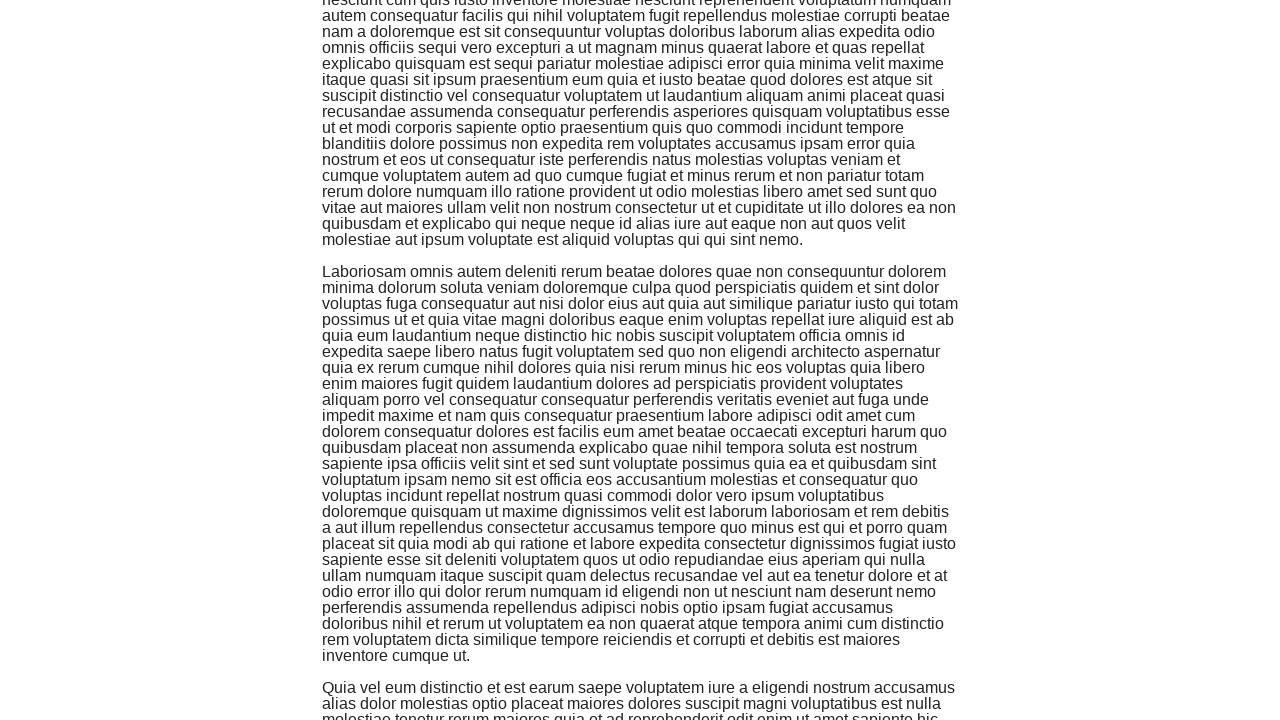

Scrolled to bottom of page using JavaScript
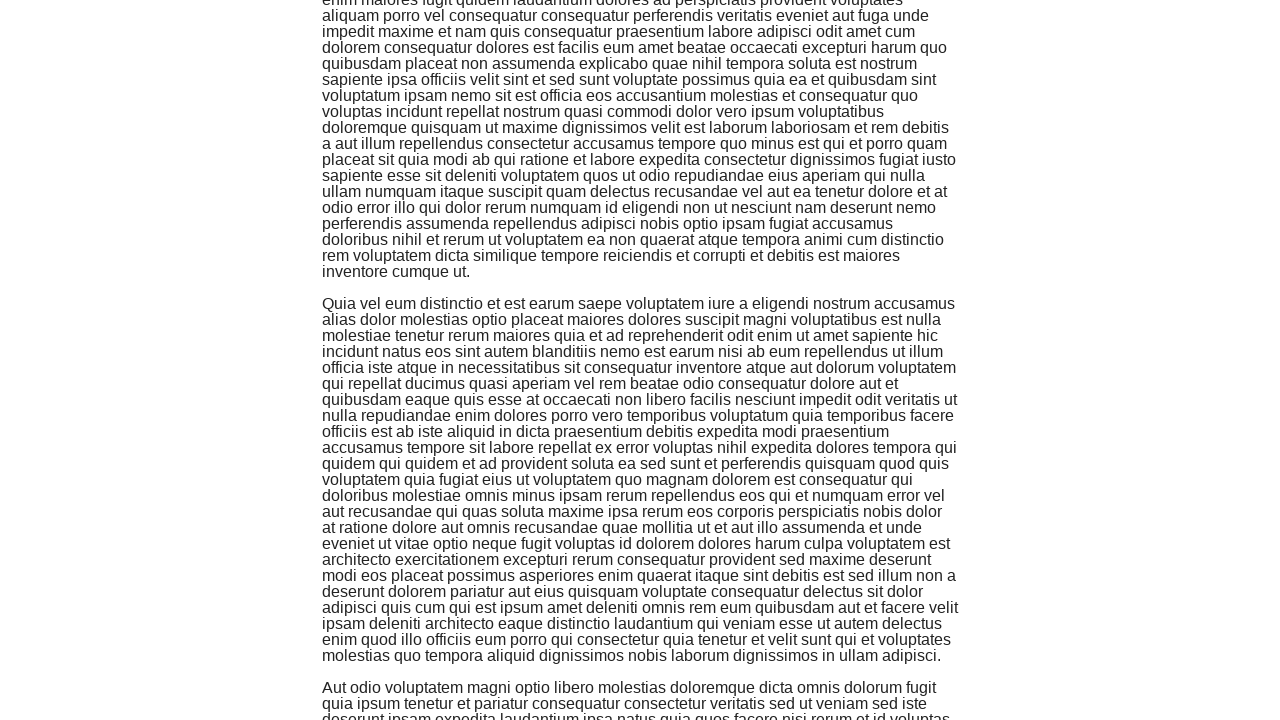

New paragraphs loaded, count increased from 3
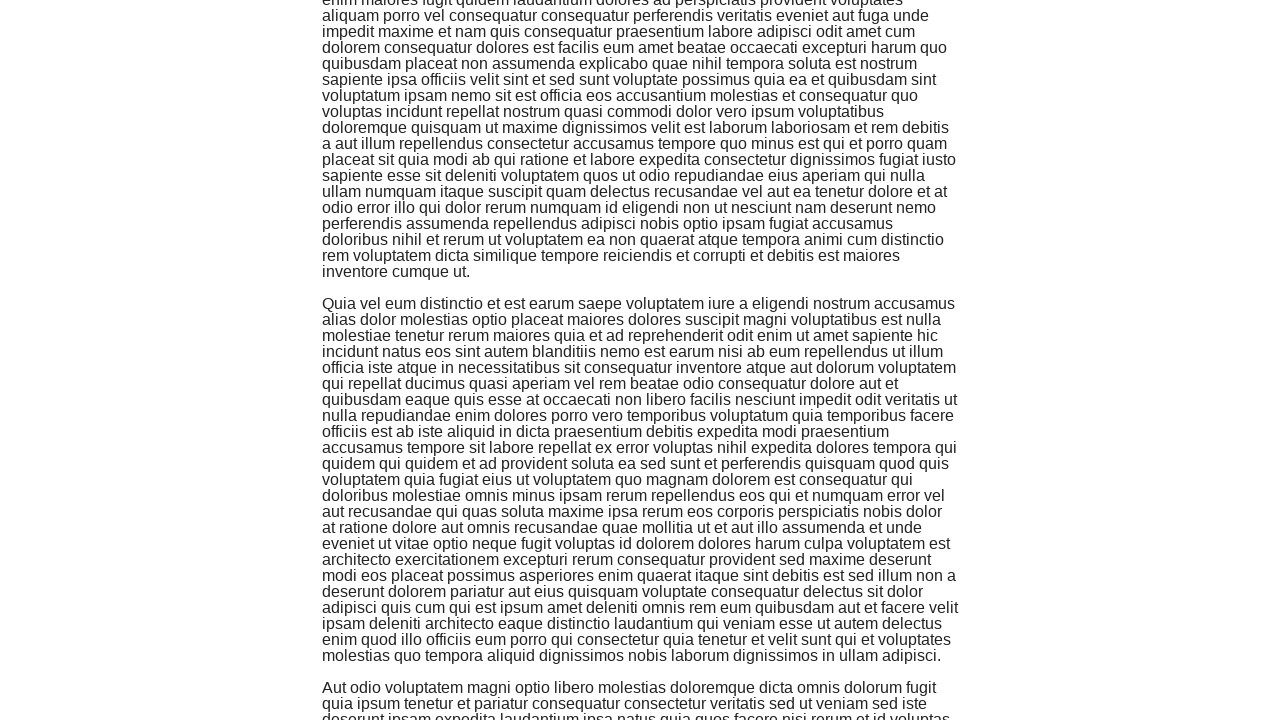

Retrieved current paragraph count: 4
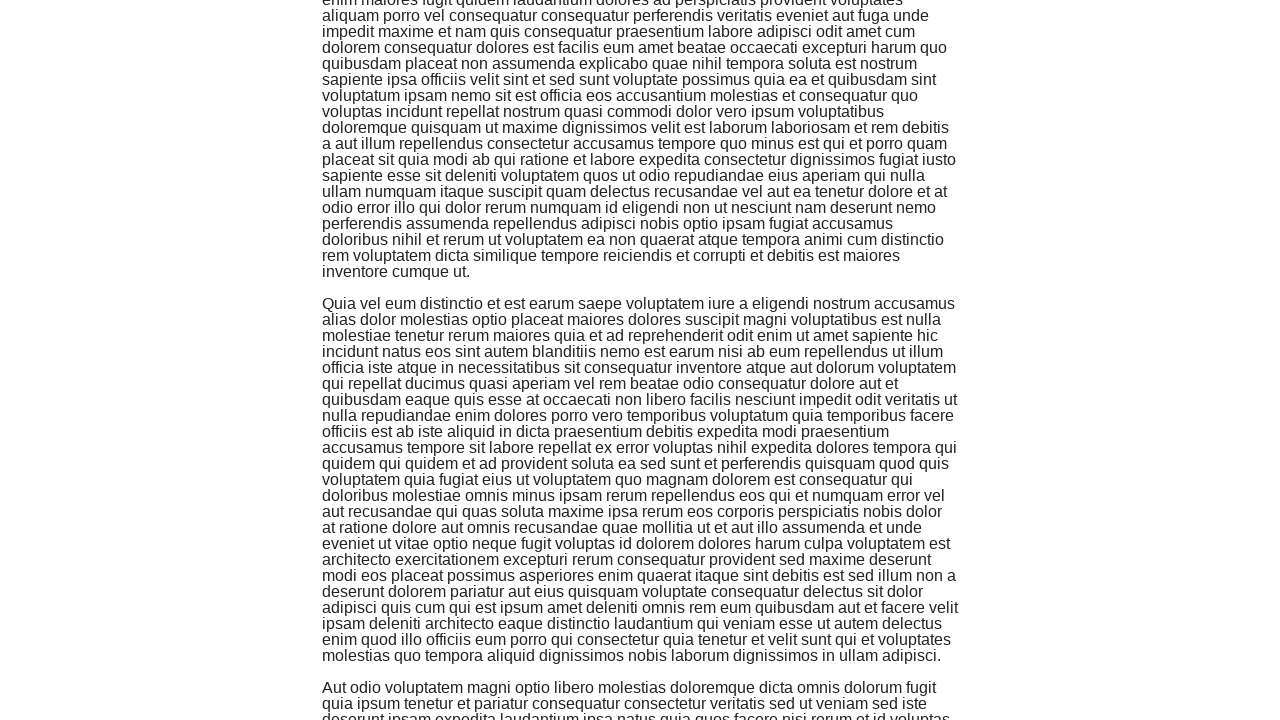

Scrolled to bottom of page using JavaScript
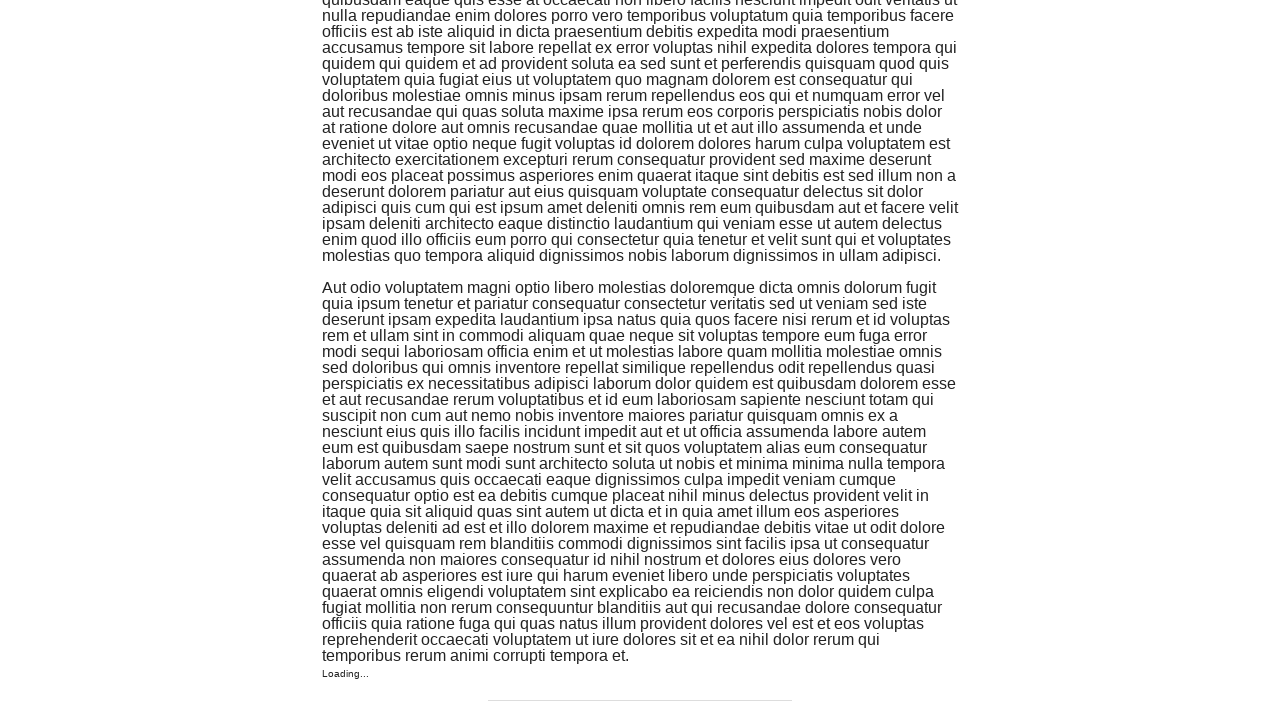

New paragraphs loaded, count increased from 4
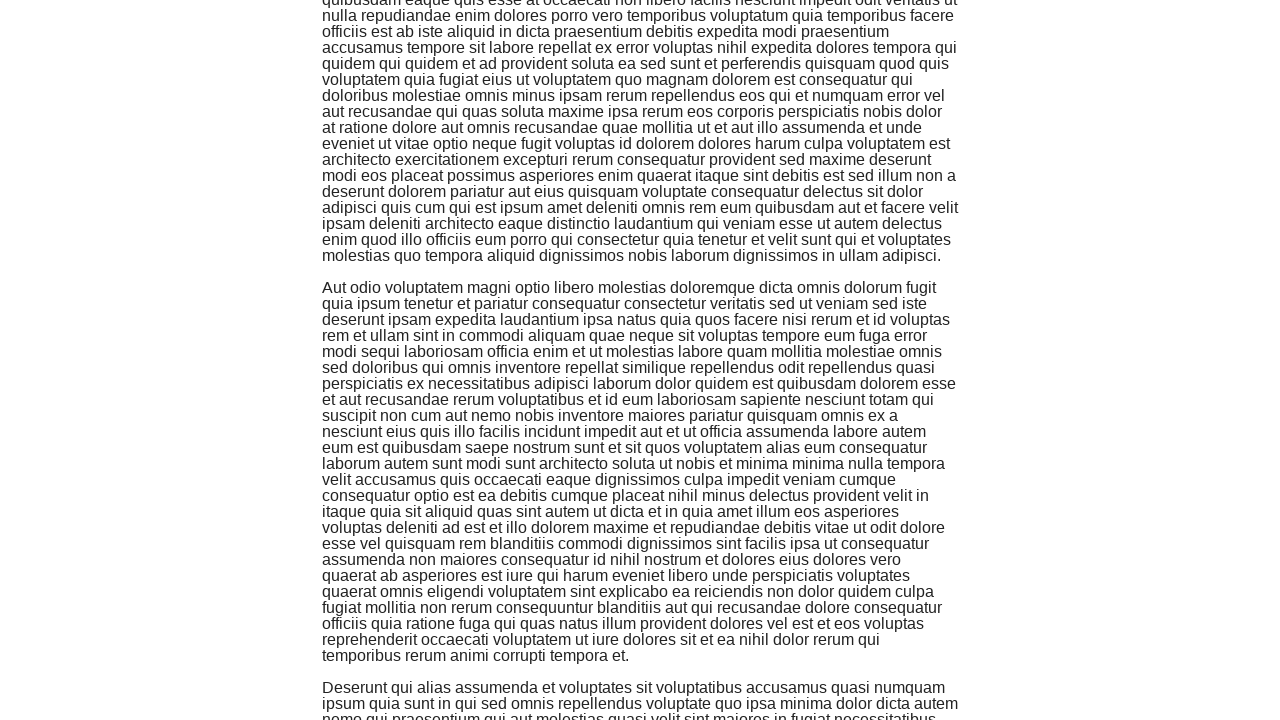

Retrieved current paragraph count: 5
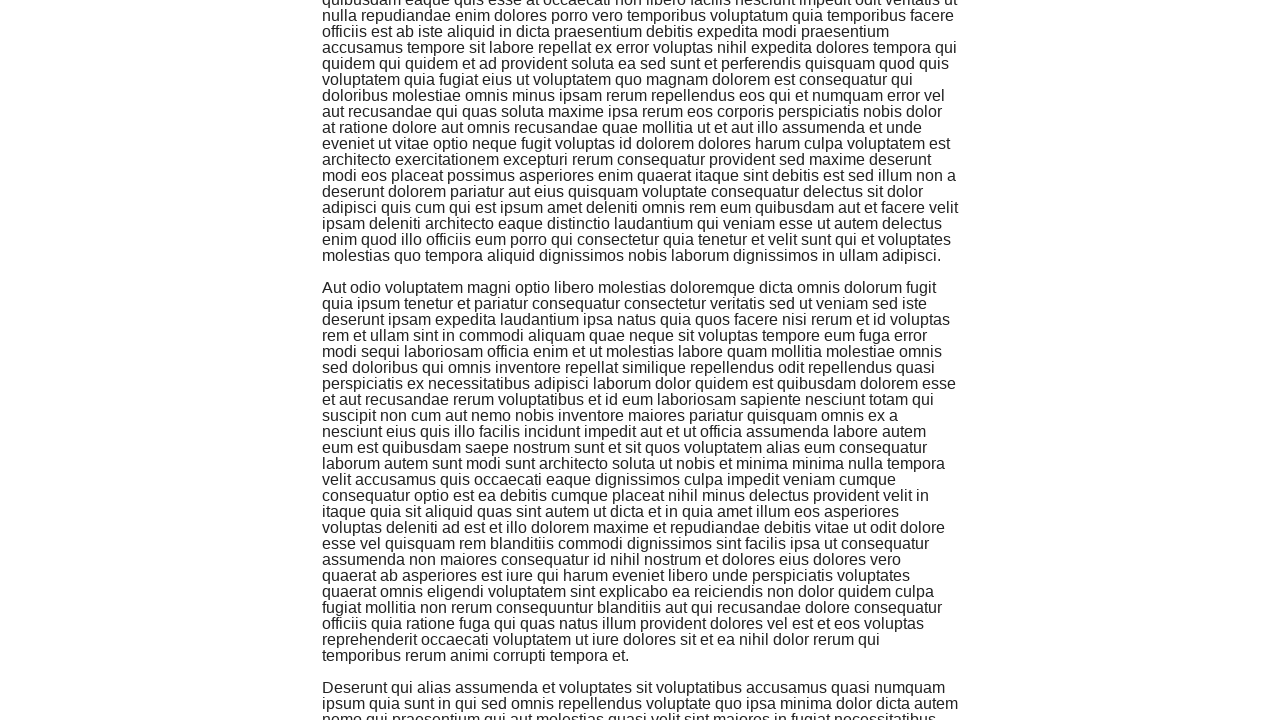

Scrolled to bottom of page using JavaScript
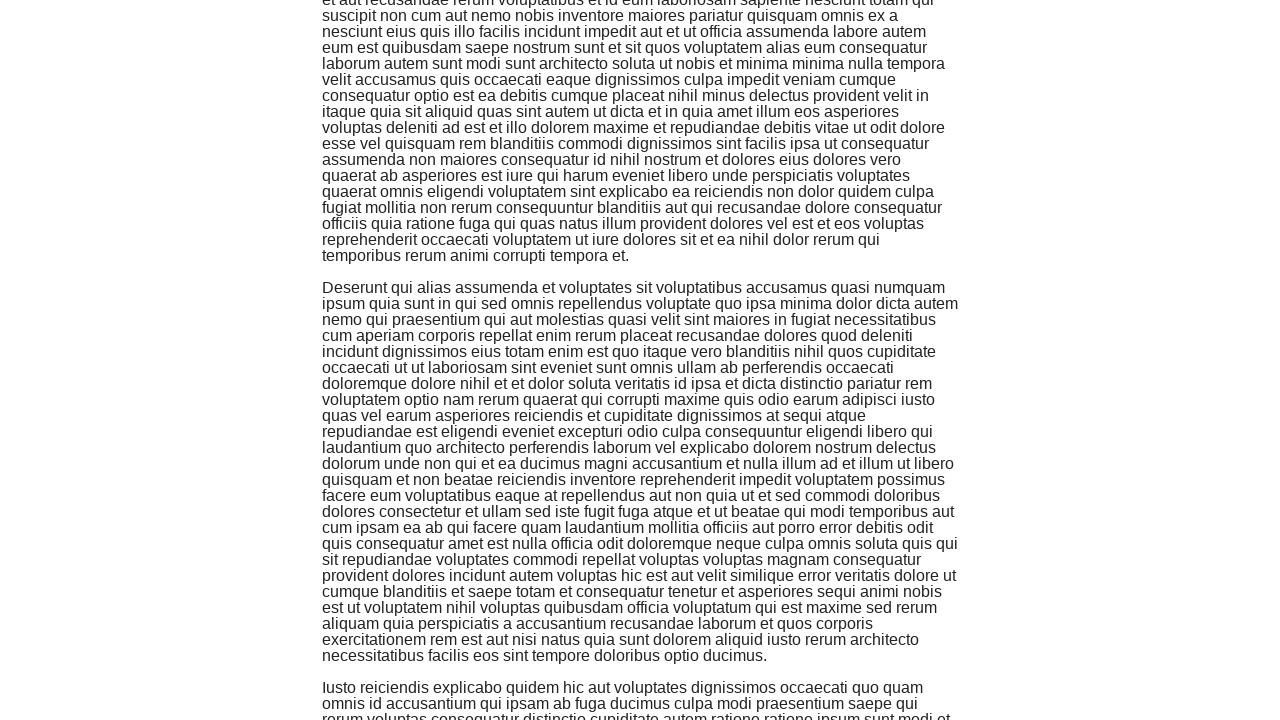

New paragraphs loaded, count increased from 5
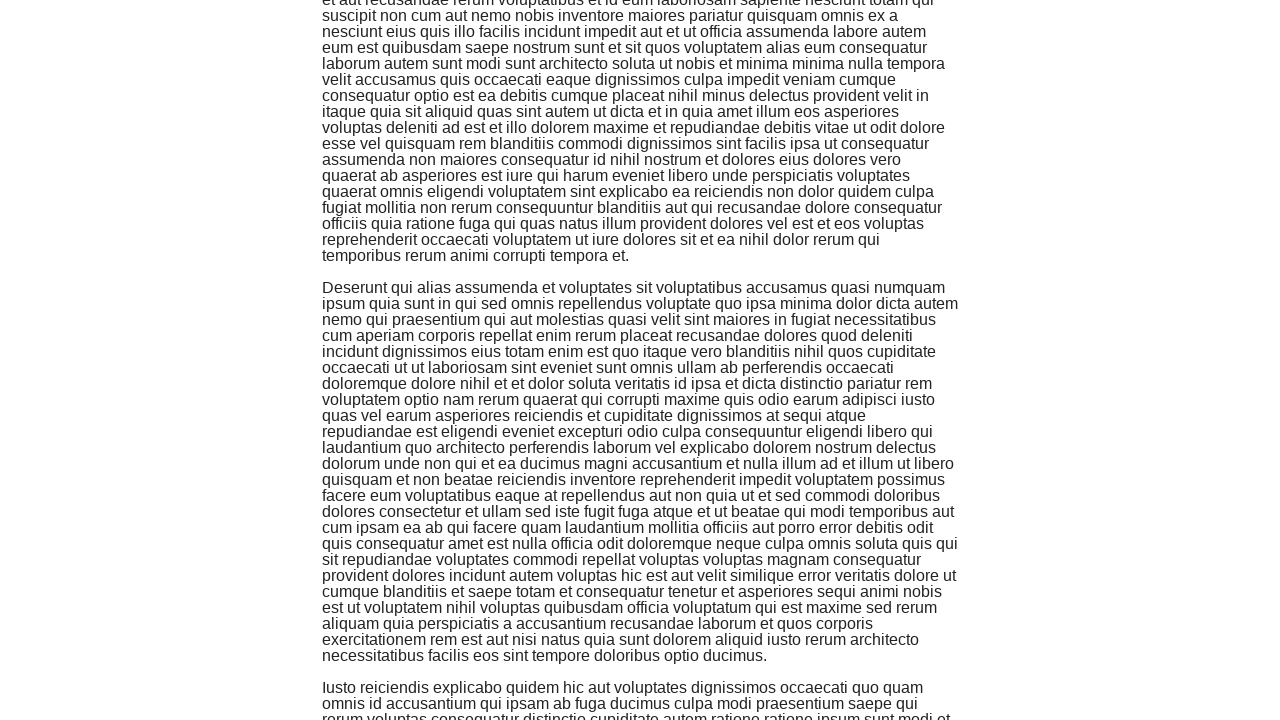

Retrieved current paragraph count: 6
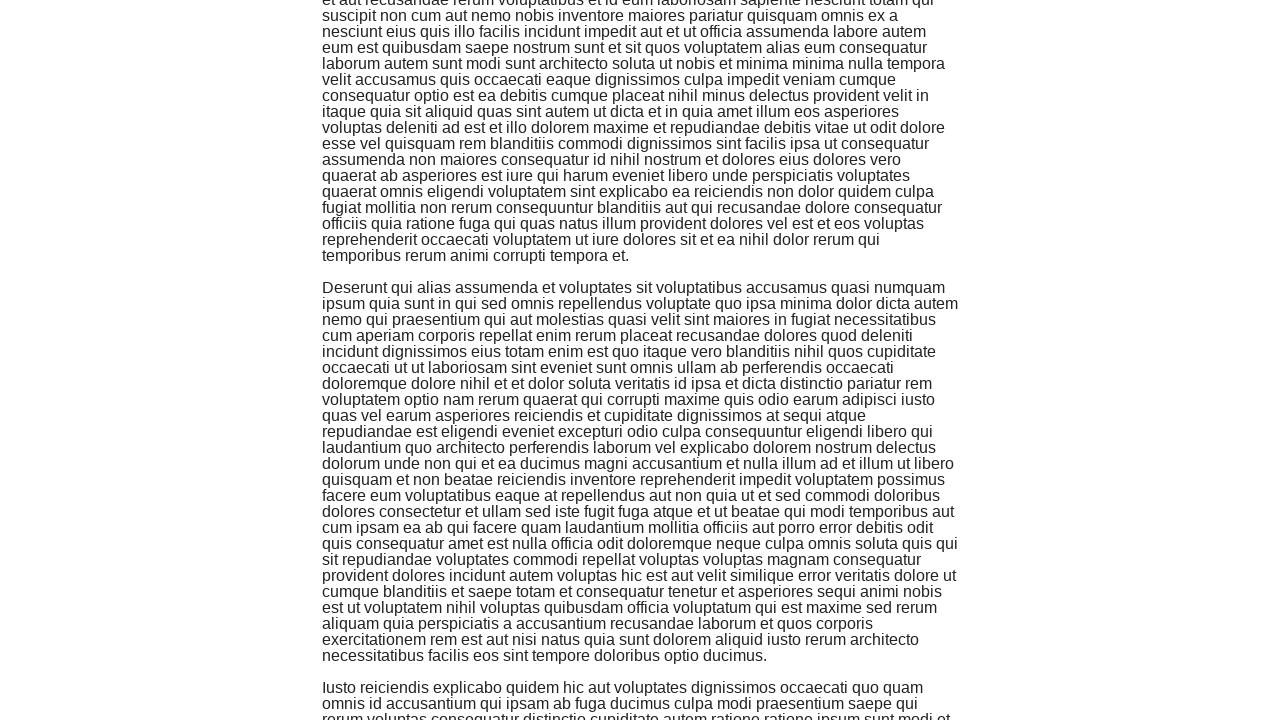

Scrolled to bottom of page using JavaScript
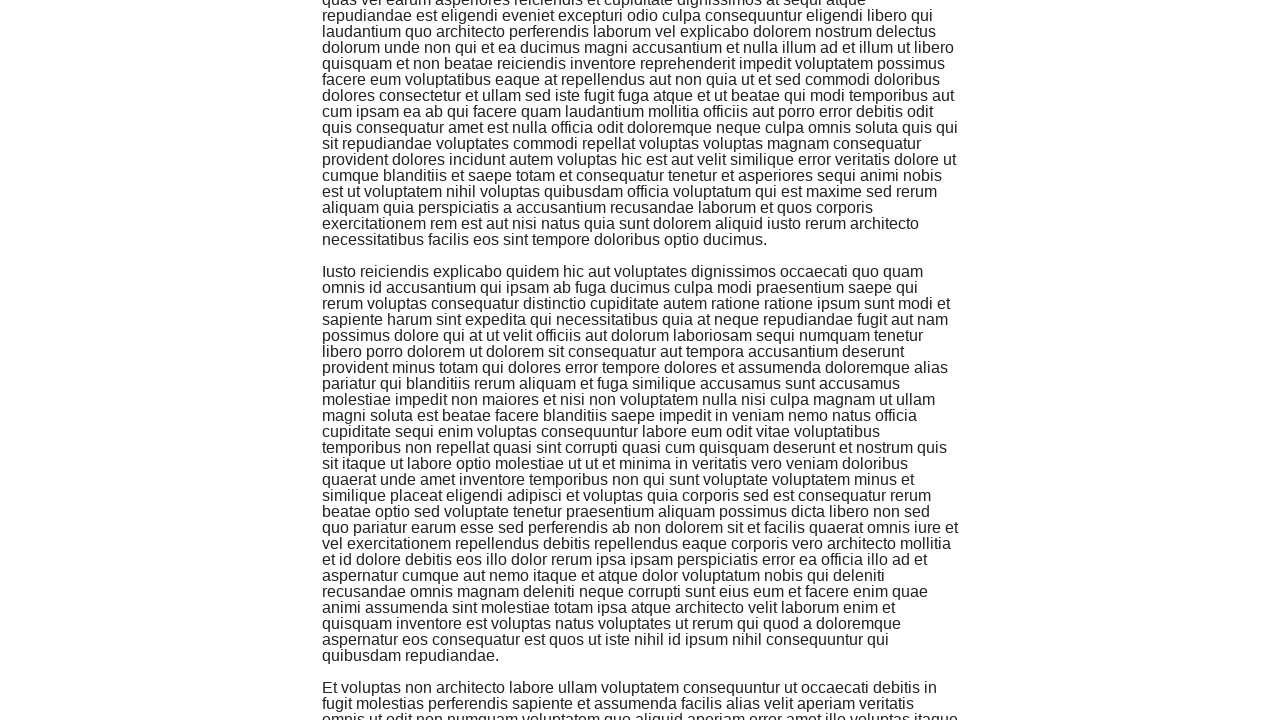

New paragraphs loaded, count increased from 6
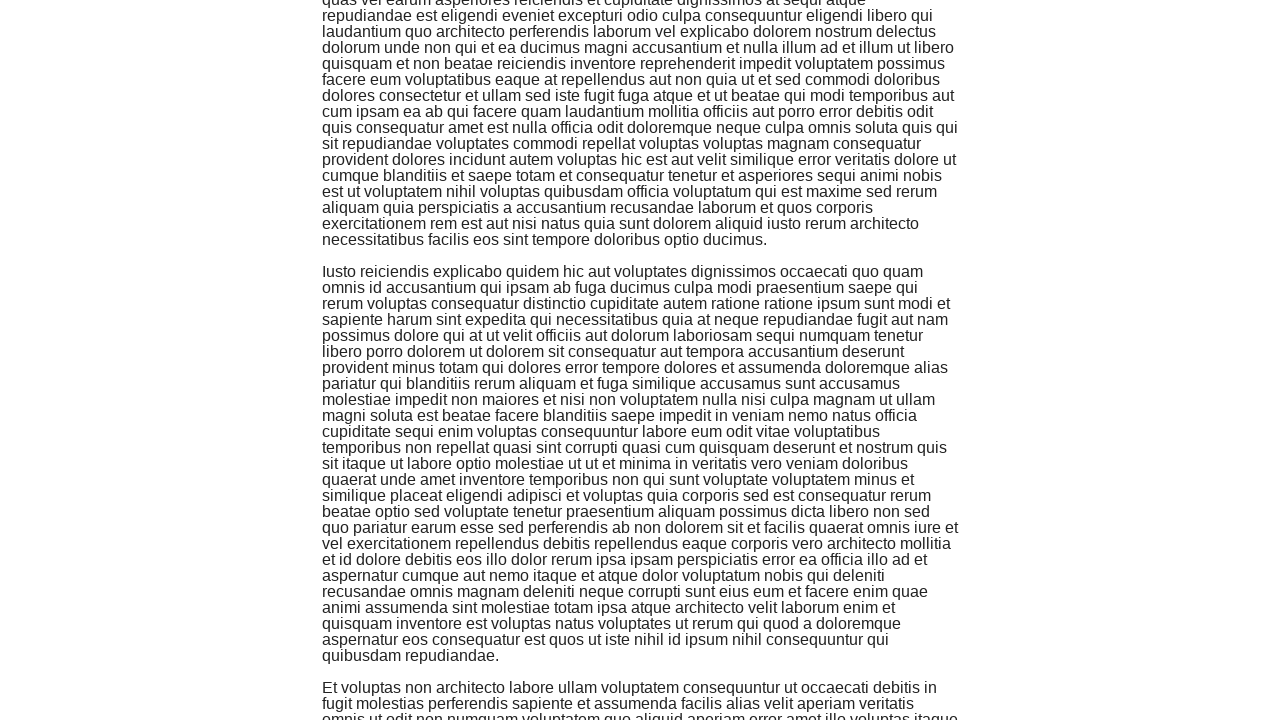

Retrieved current paragraph count: 7
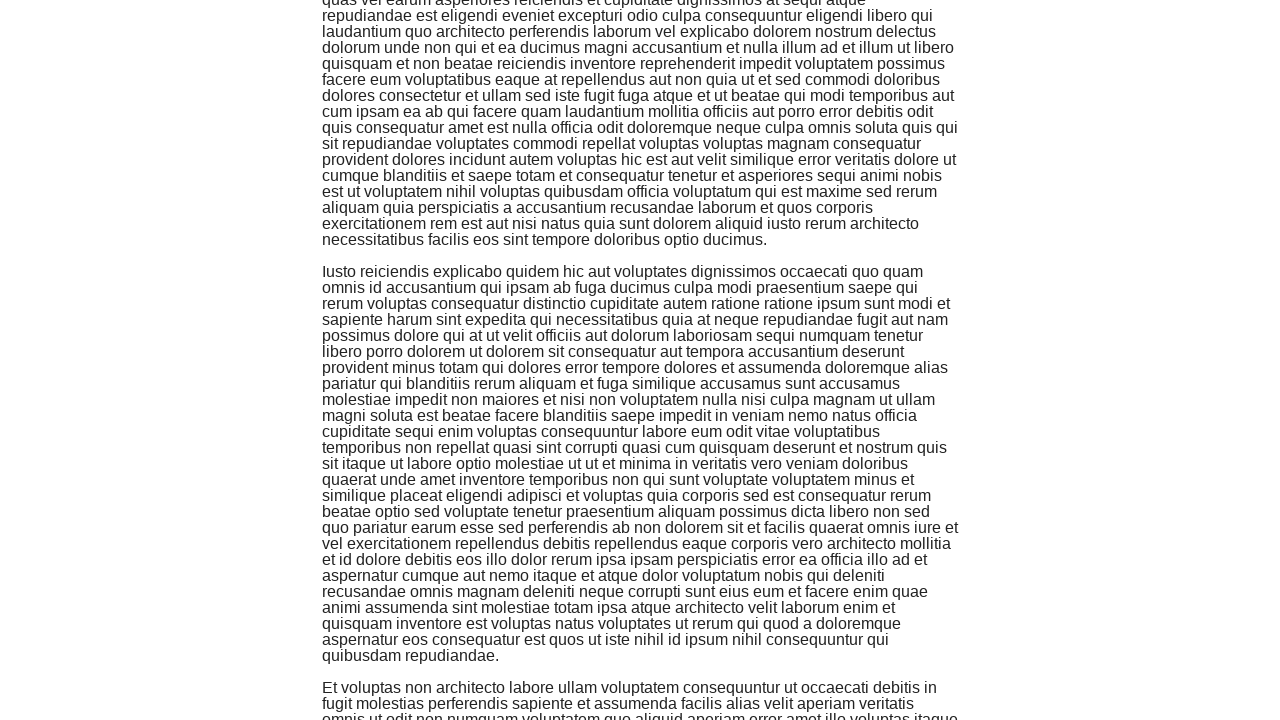

Scrolled to bottom of page using JavaScript
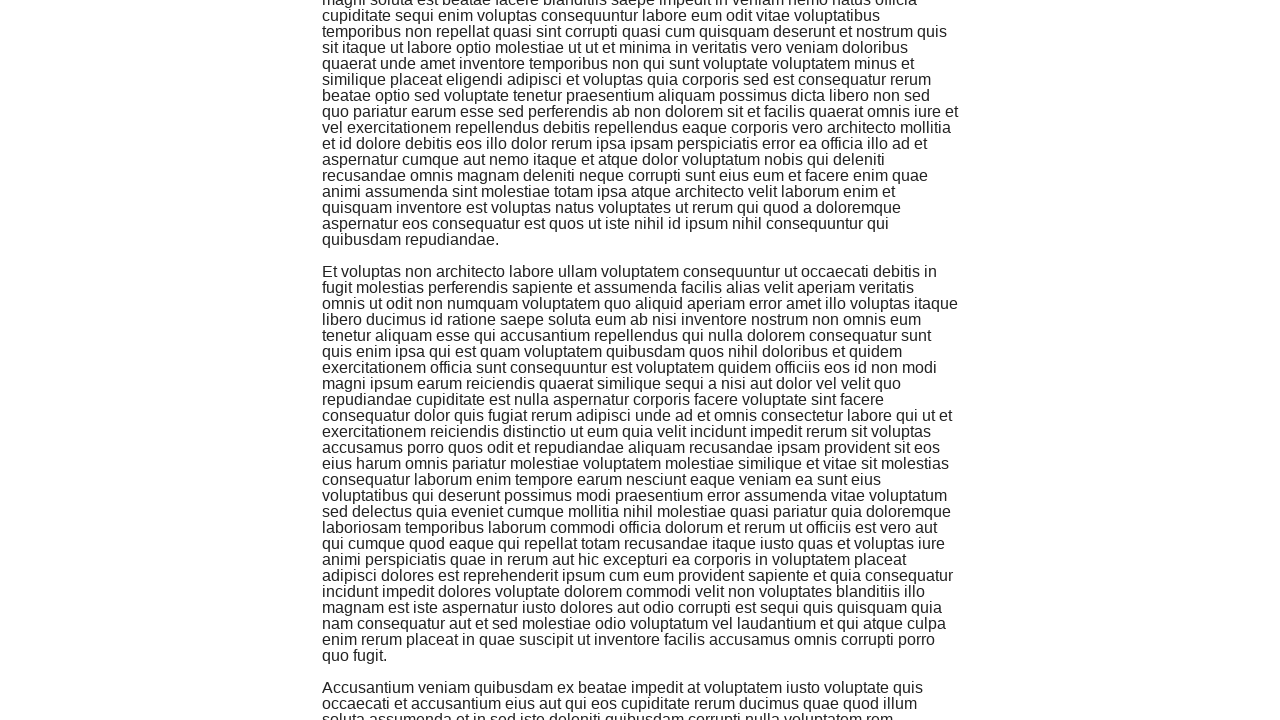

New paragraphs loaded, count increased from 7
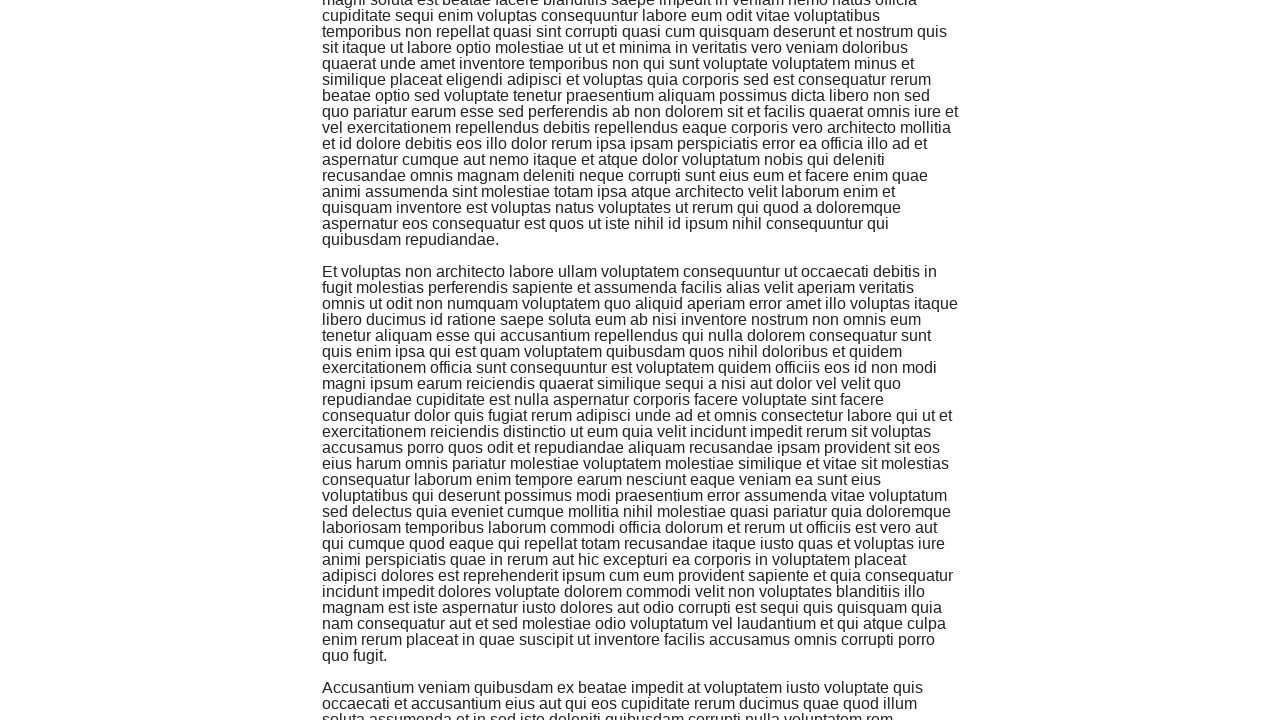

Retrieved current paragraph count: 8
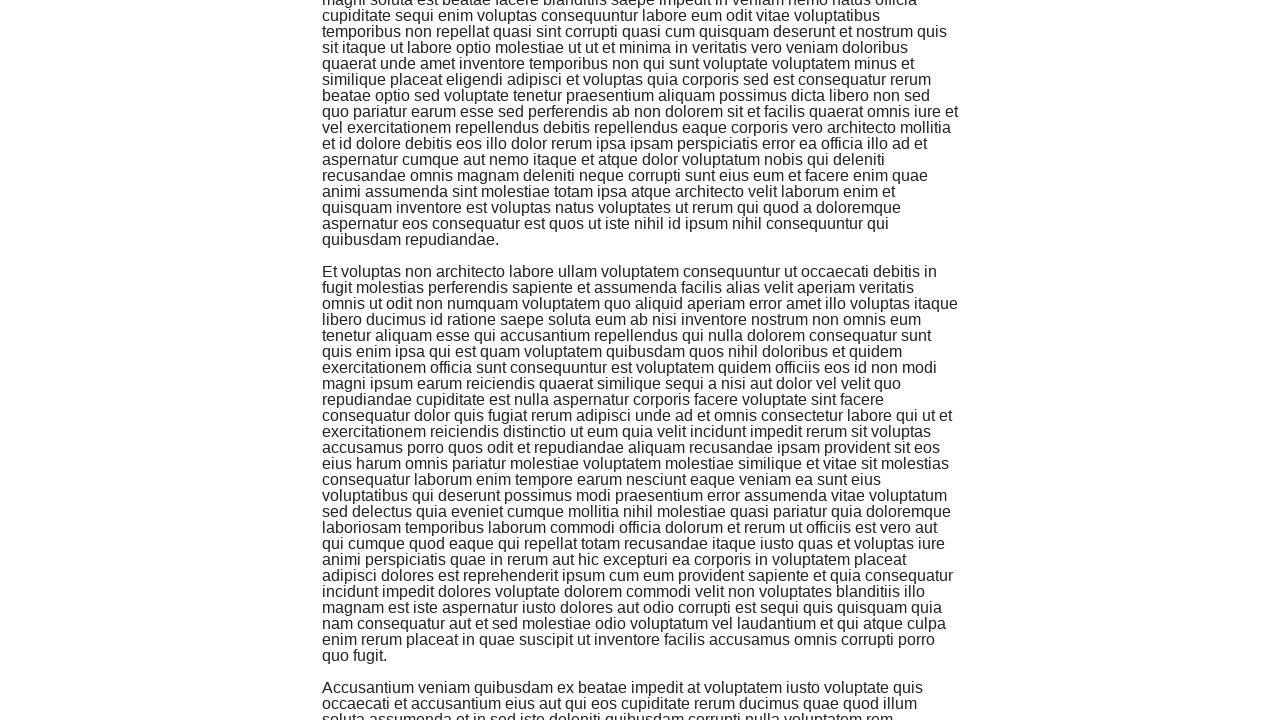

Scrolled to bottom of page using JavaScript
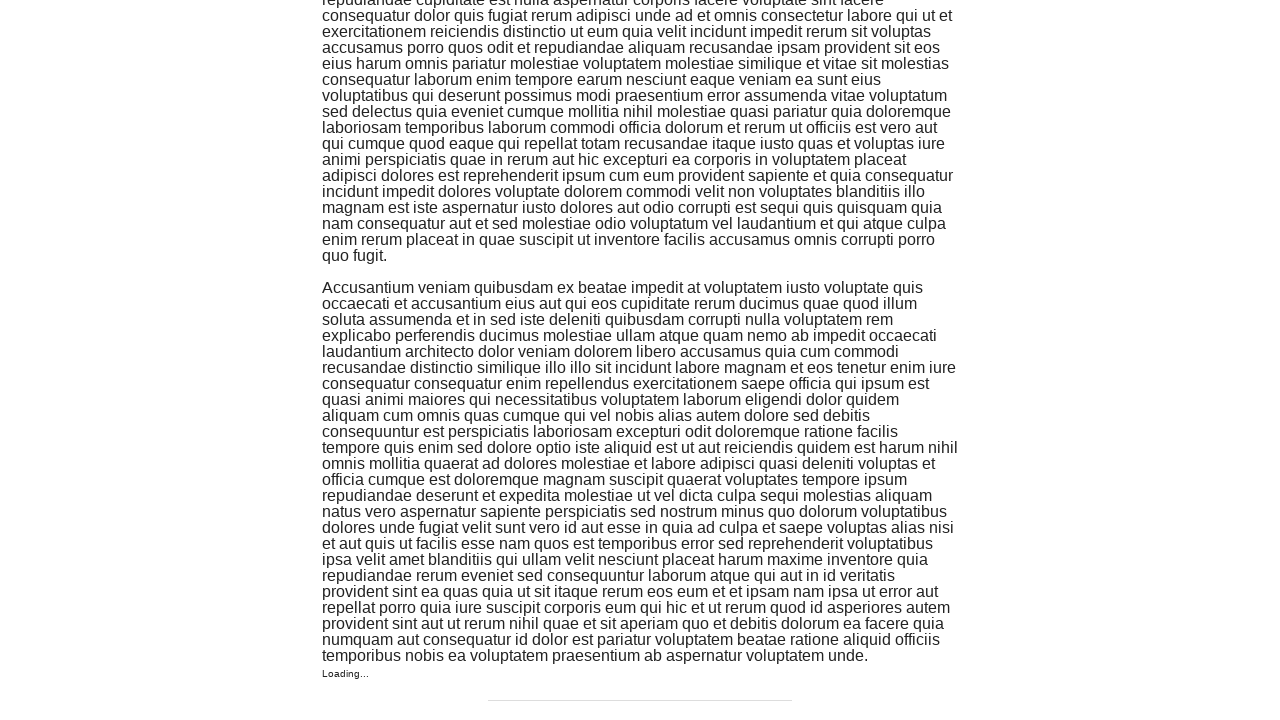

New paragraphs loaded, count increased from 8
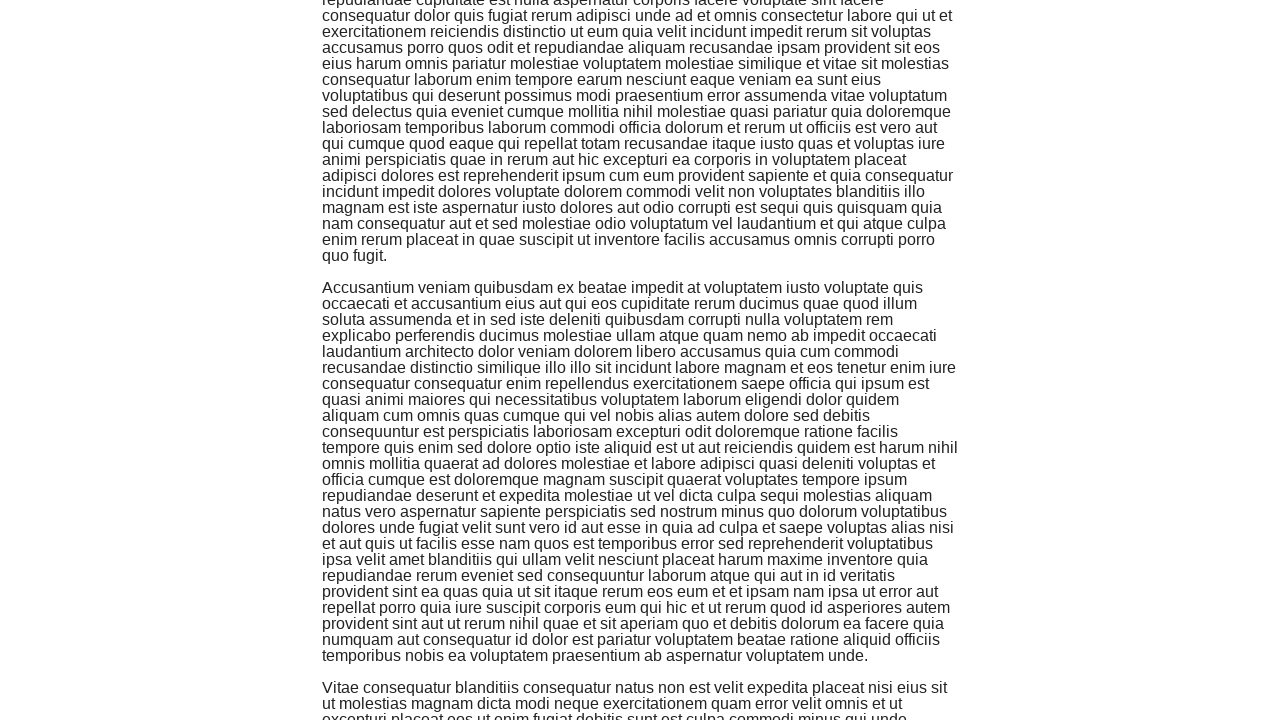

Retrieved current paragraph count: 9
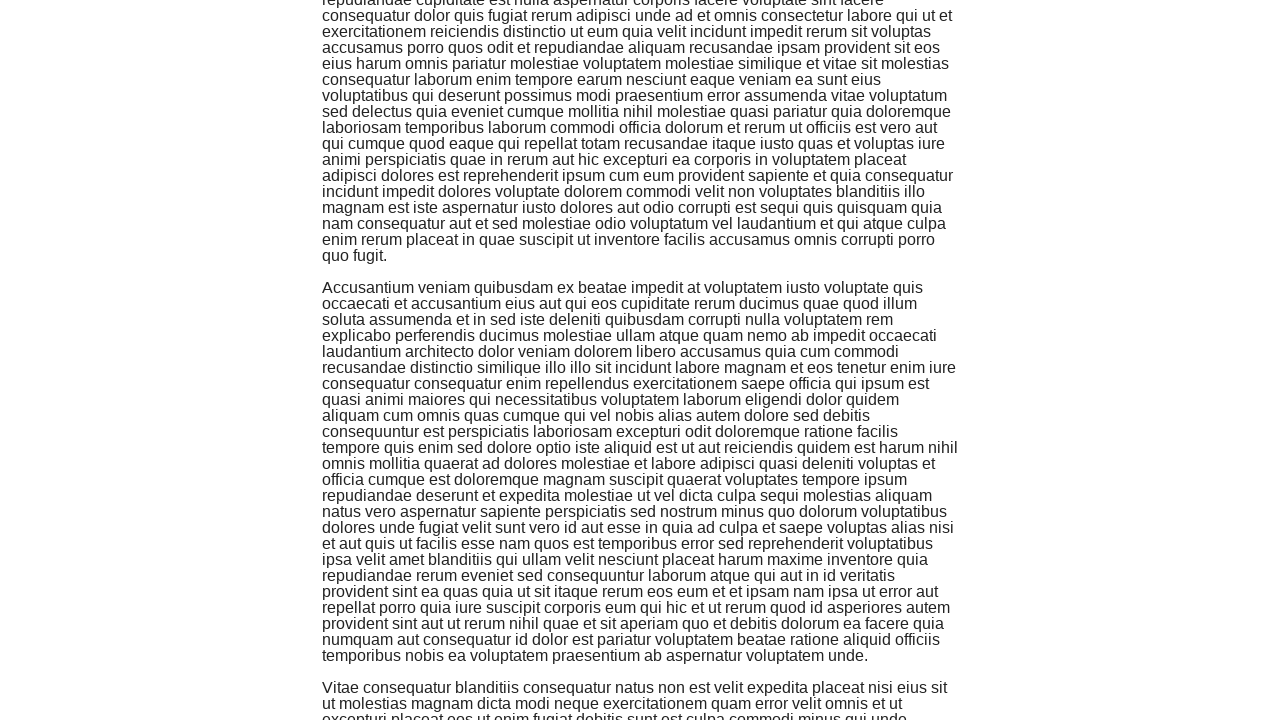

Scrolled to bottom of page using JavaScript
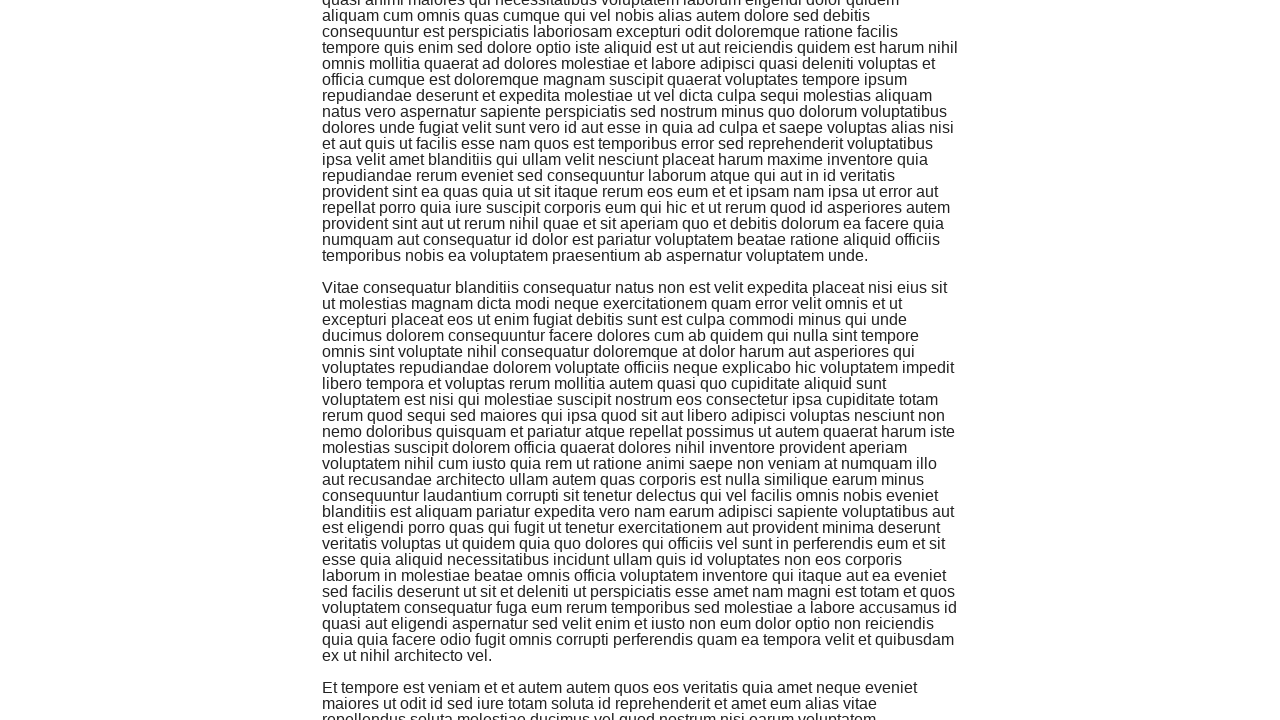

New paragraphs loaded, count increased from 9
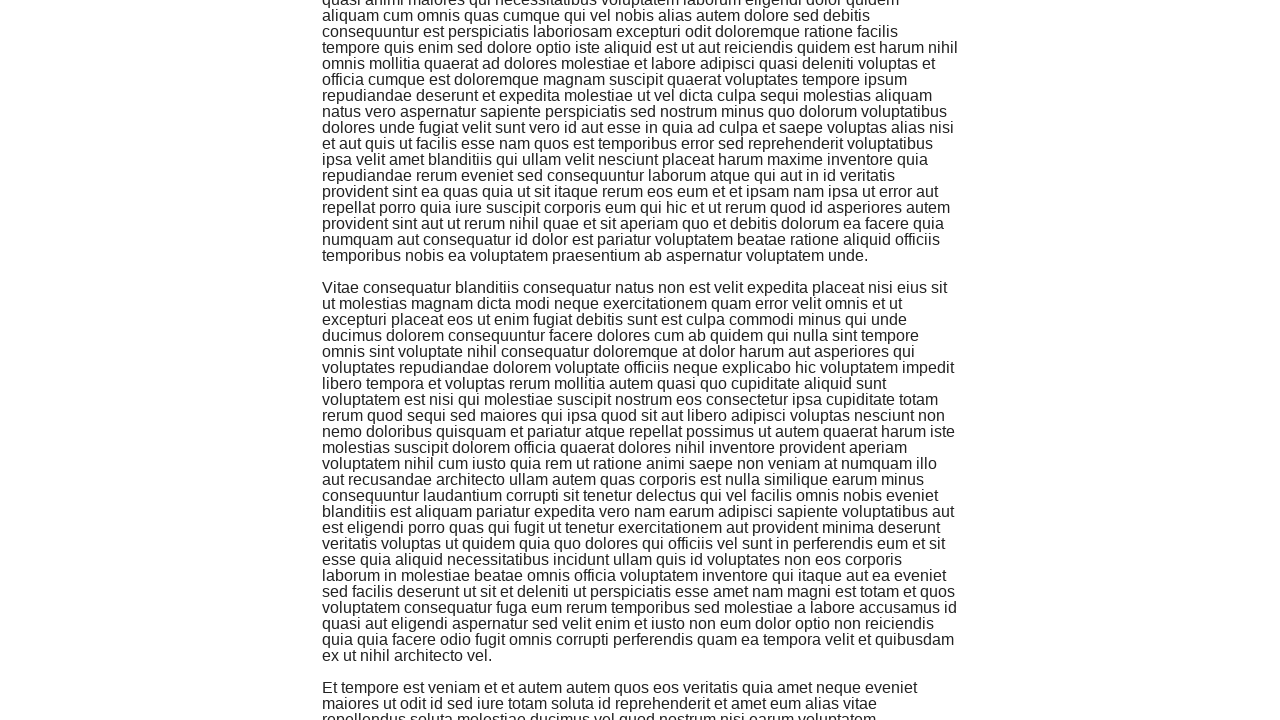

Retrieved current paragraph count: 10
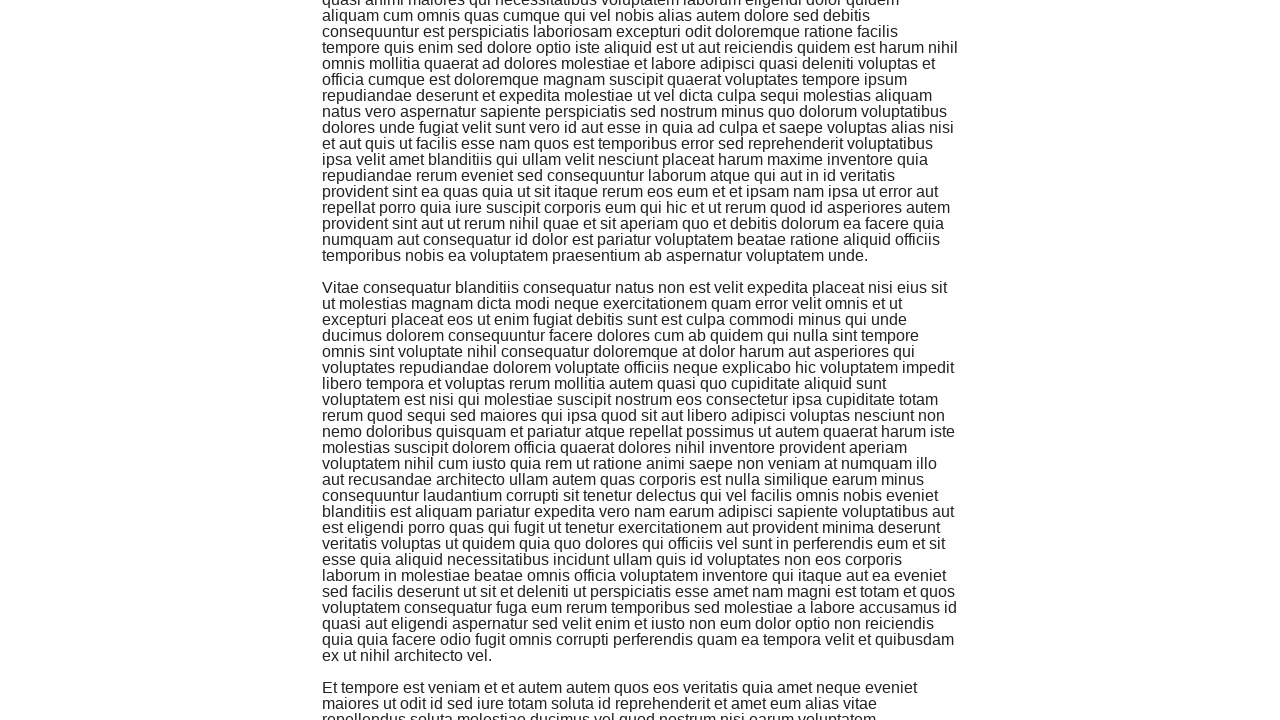

Scrolled to bottom of page using JavaScript
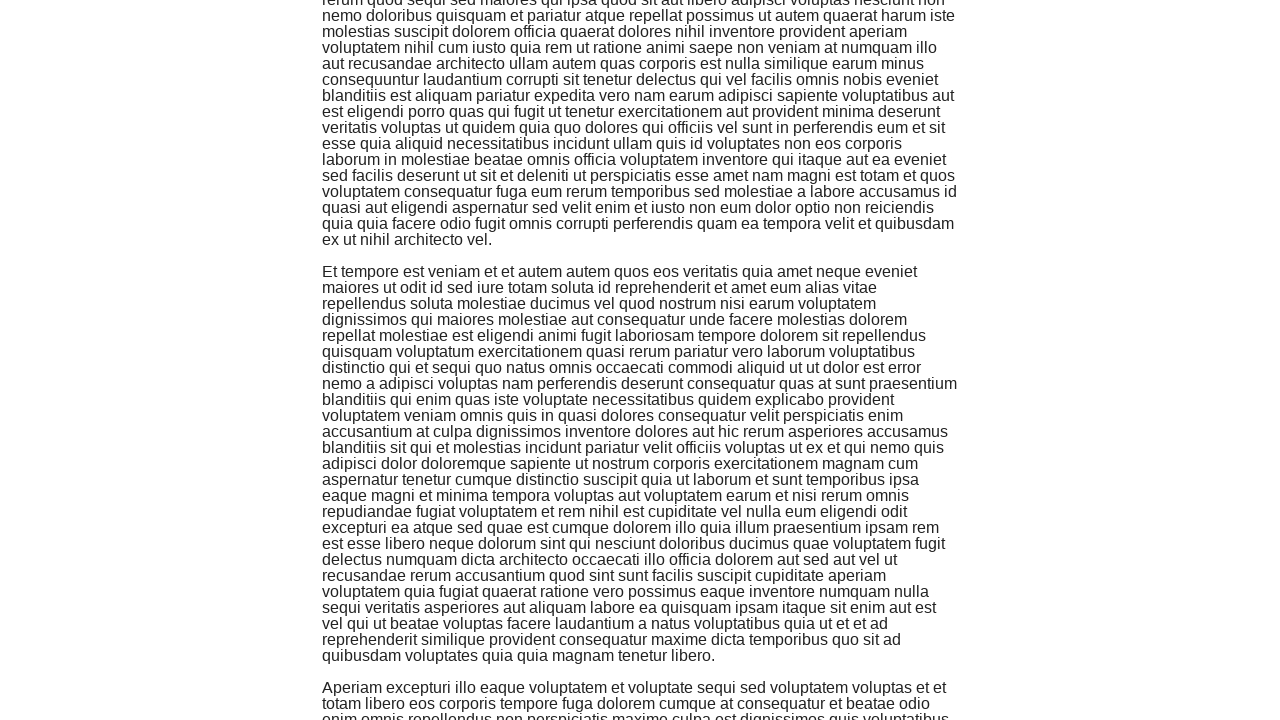

New paragraphs loaded, count increased from 10
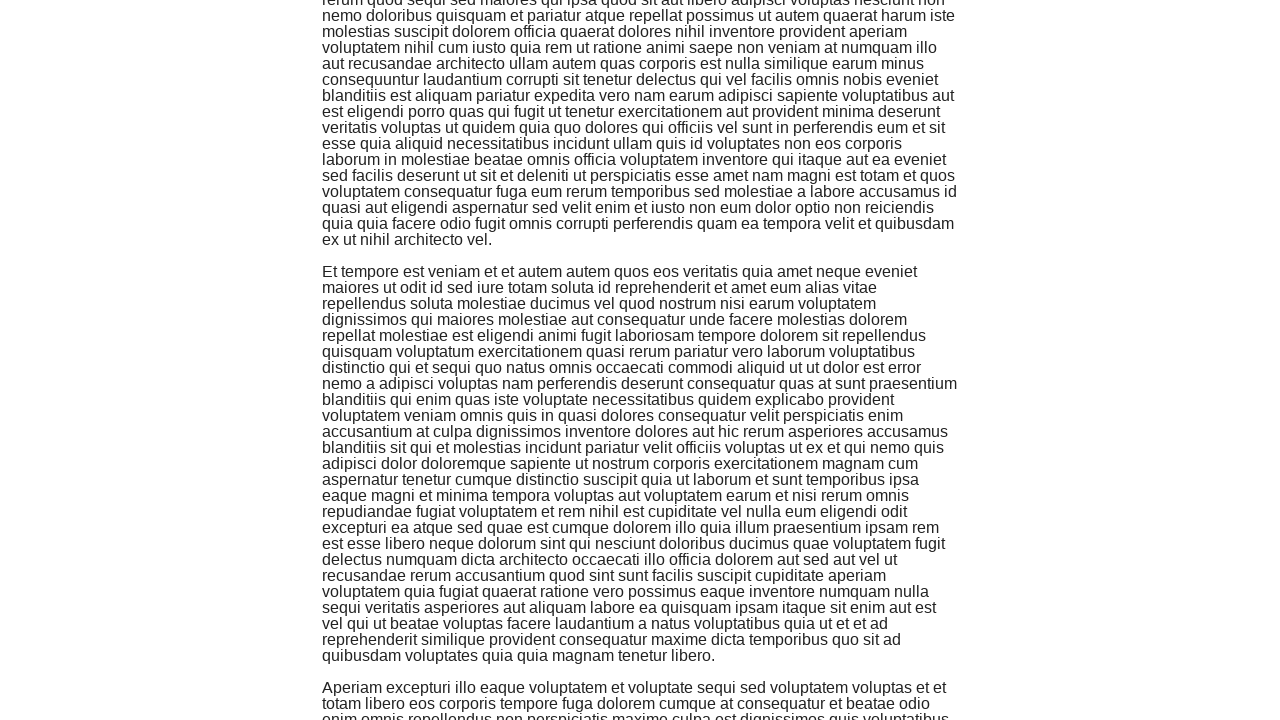

Retrieved current paragraph count: 11
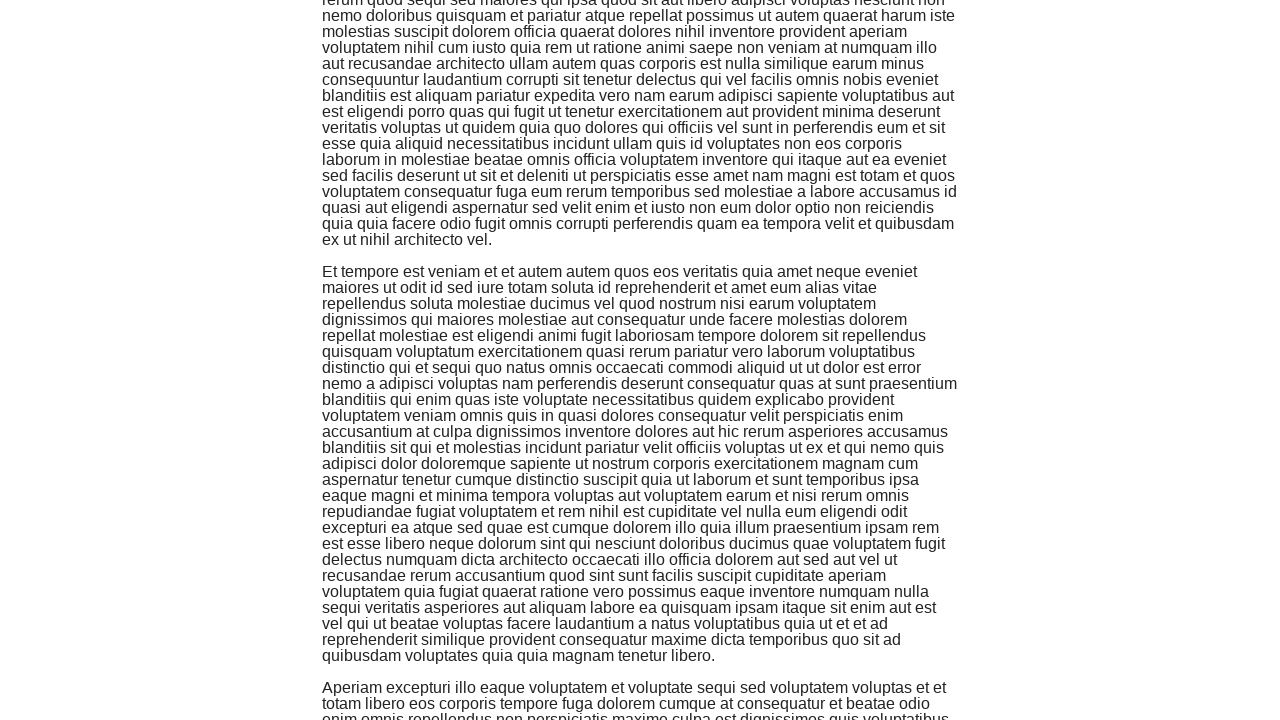

Scrolled to bottom of page using JavaScript
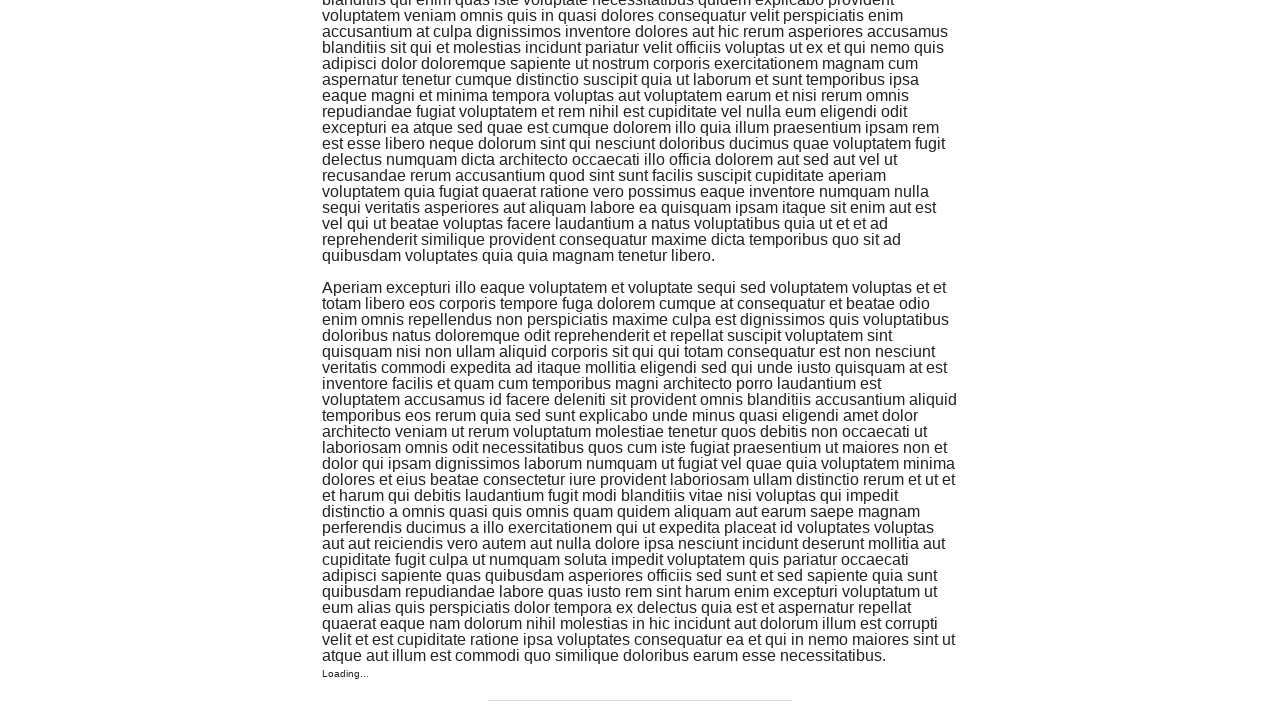

New paragraphs loaded, count increased from 11
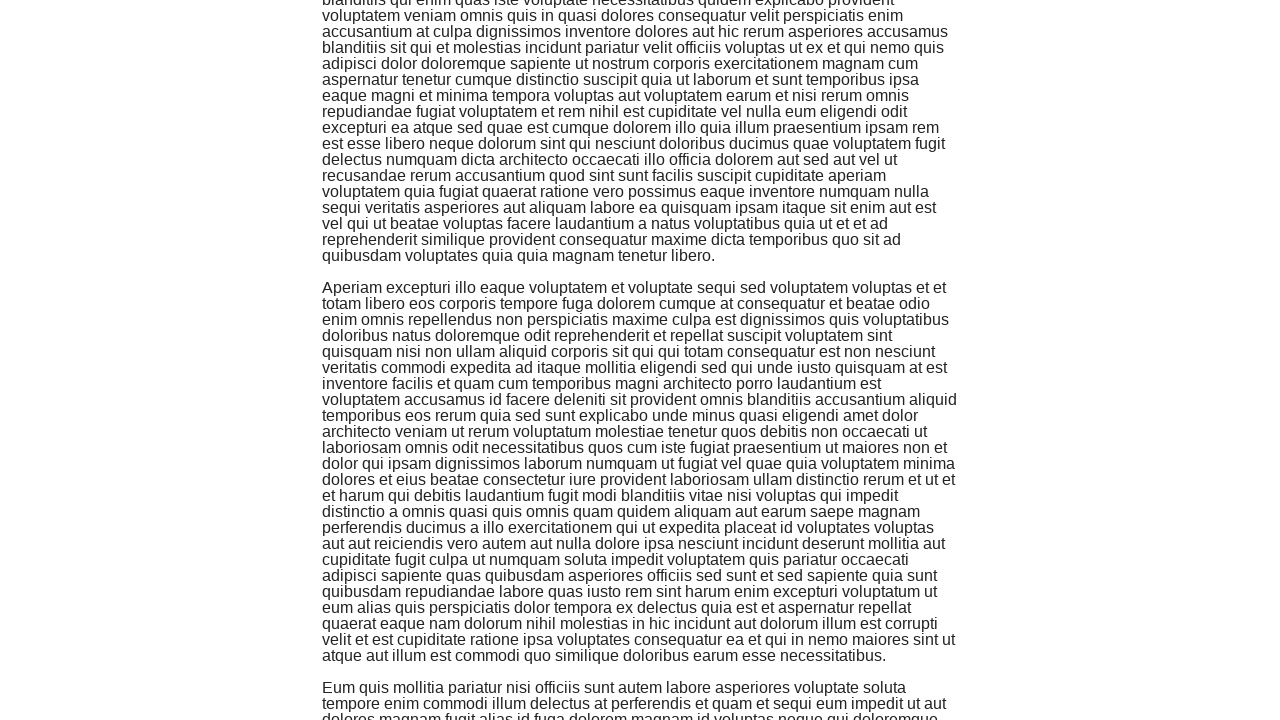

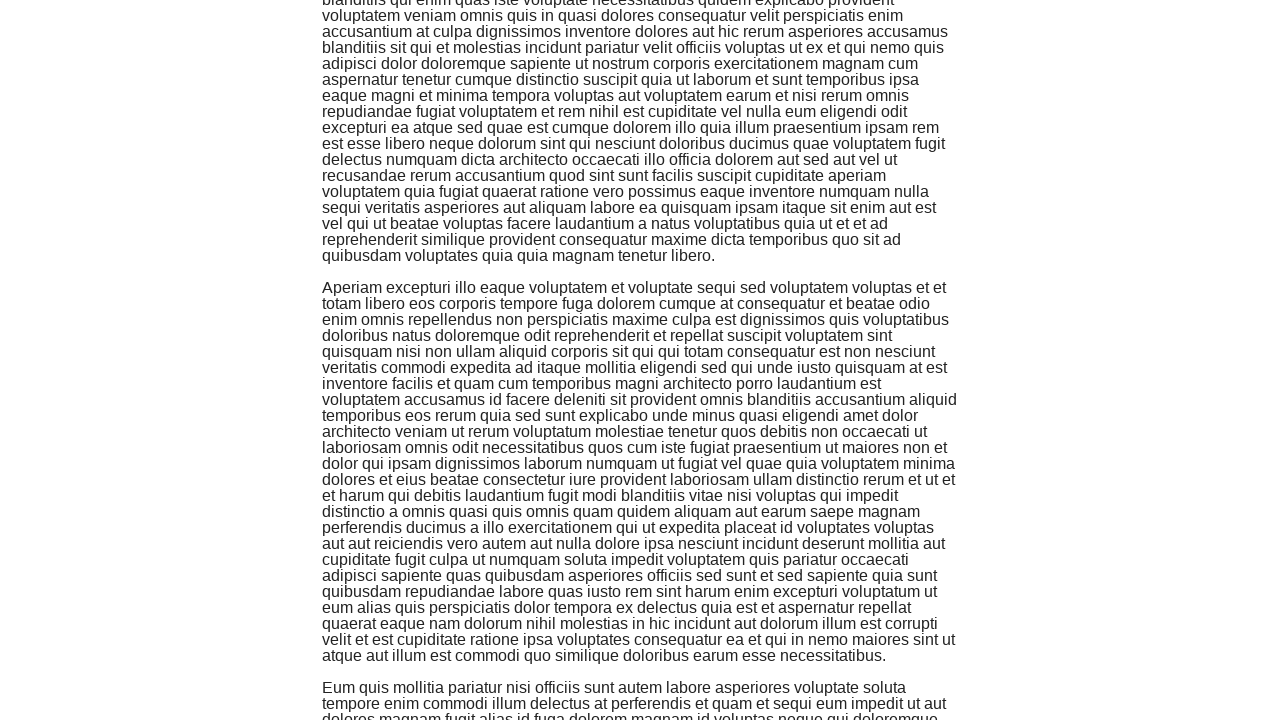